Navigates to the Selenium package page on PyPI and clicks on the package header right section element

Starting URL: https://pypi.org/project/selenium/#history

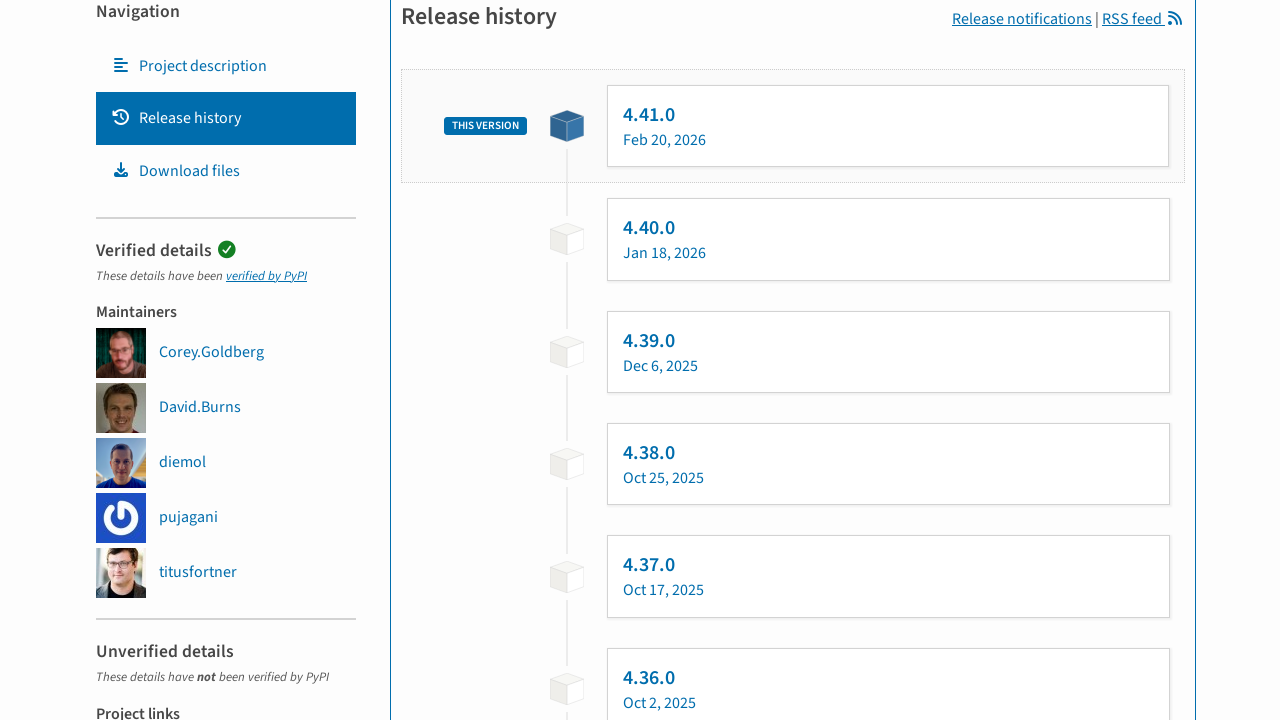

Waited for package header right element to load
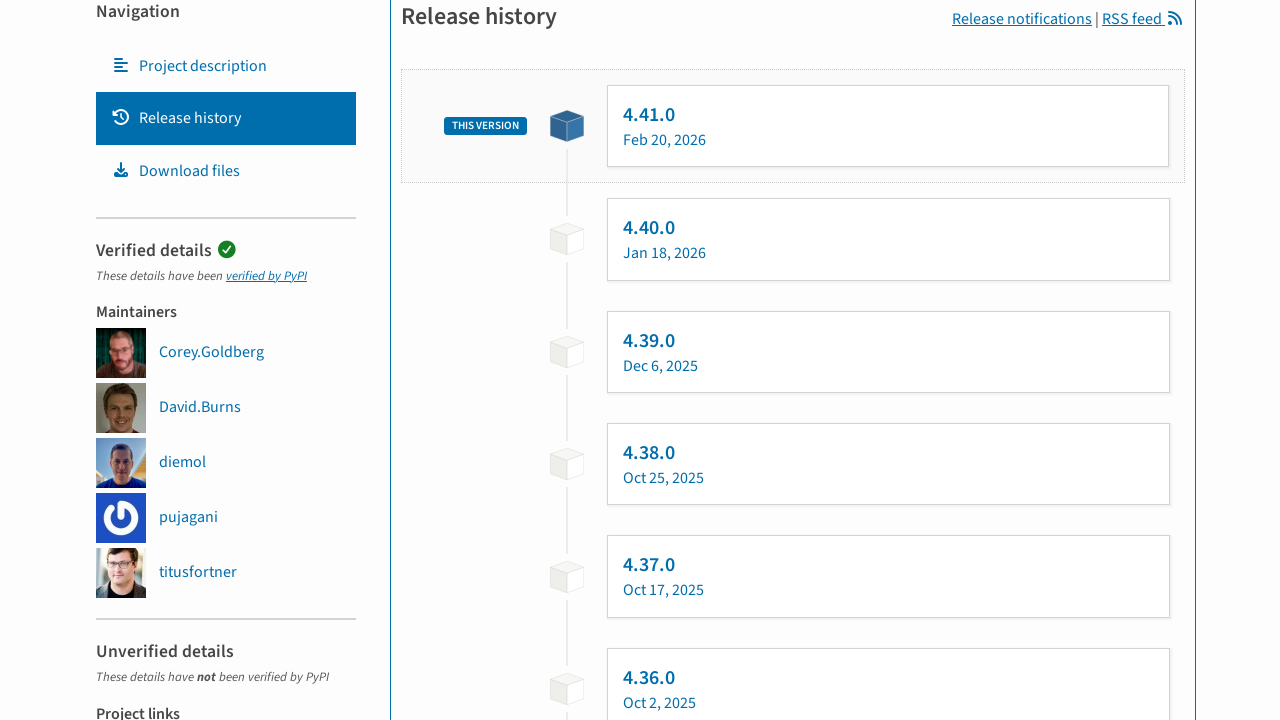

Clicked on the package header right section element at (1049, 188) on .package-header__right
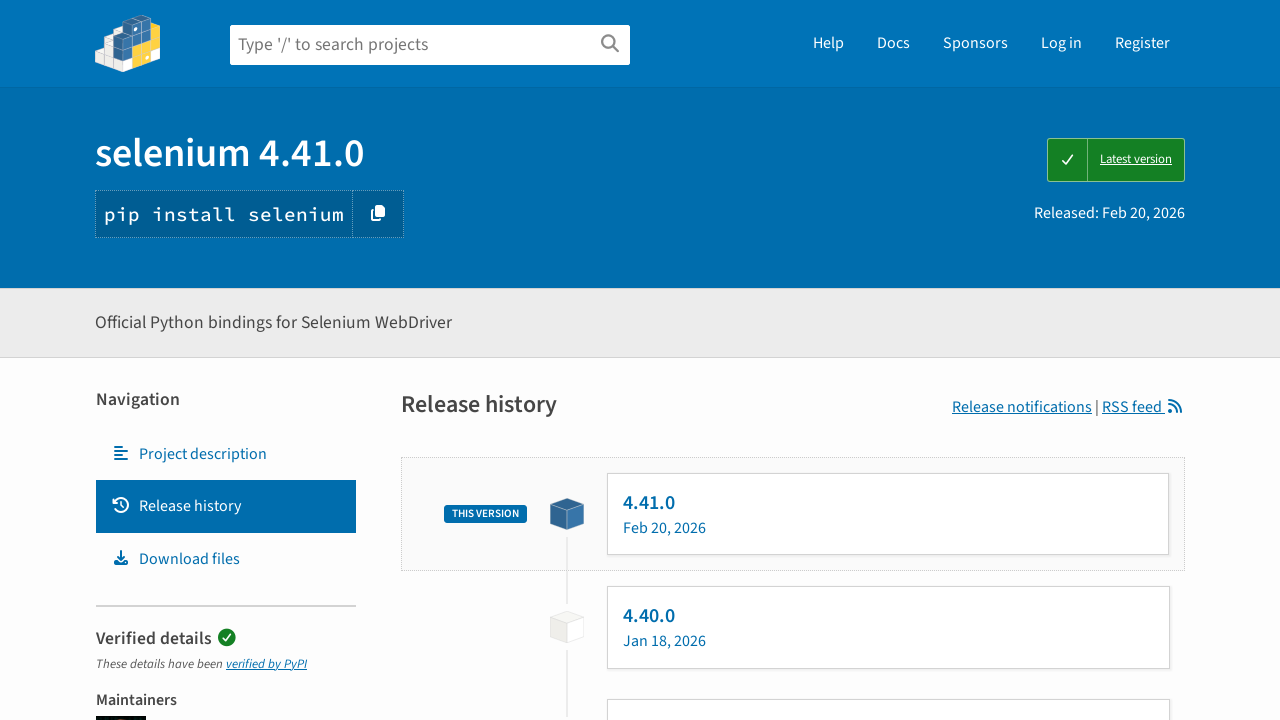

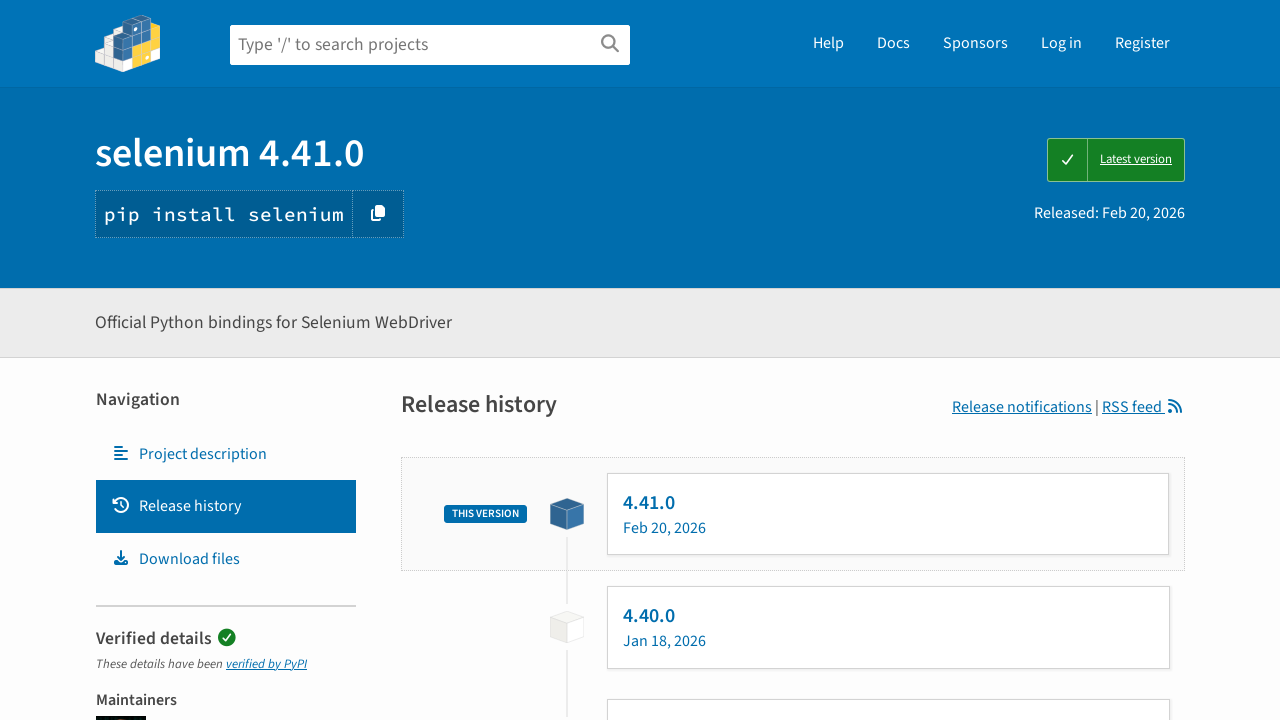